Tests an e-commerce flow by browsing products, selecting a Selenium product, and adding it to cart while blocking image and CSS resources

Starting URL: https://rahulshettyacademy.com/angularAppdemo/

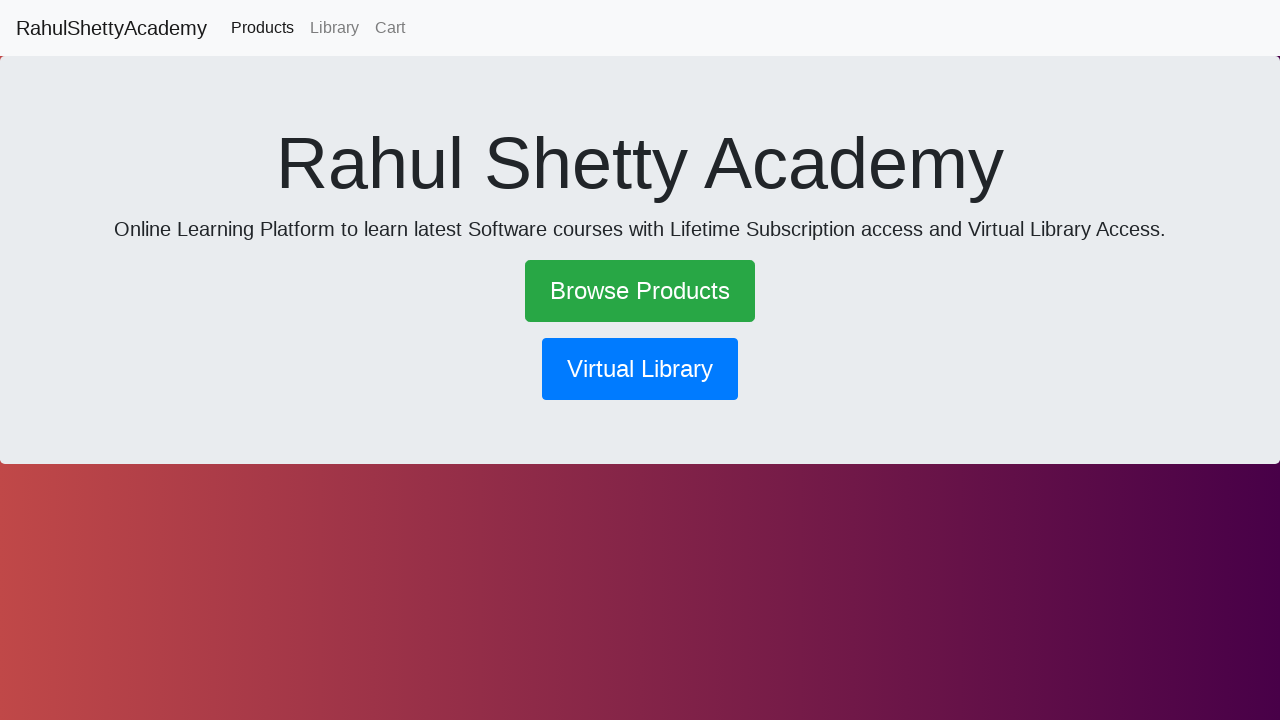

Clicked Browse Products link at (640, 291) on text=Browse Products
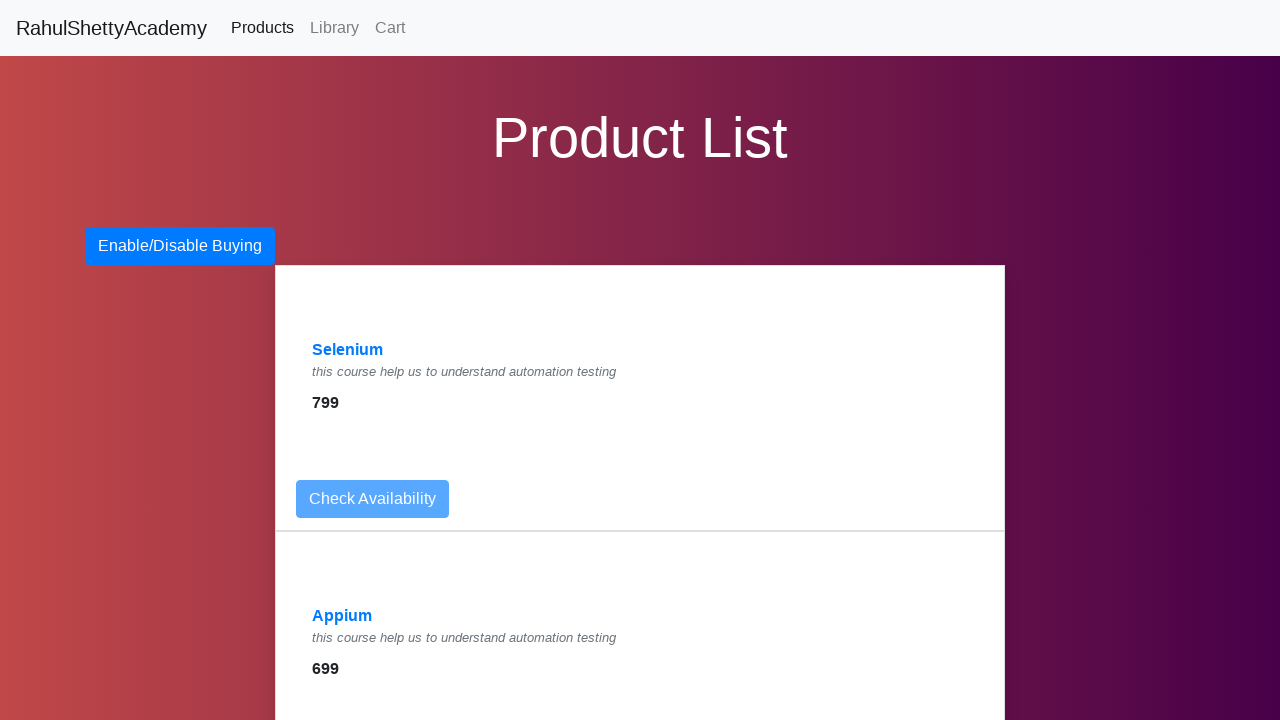

Clicked Selenium product link at (348, 350) on text=Selenium
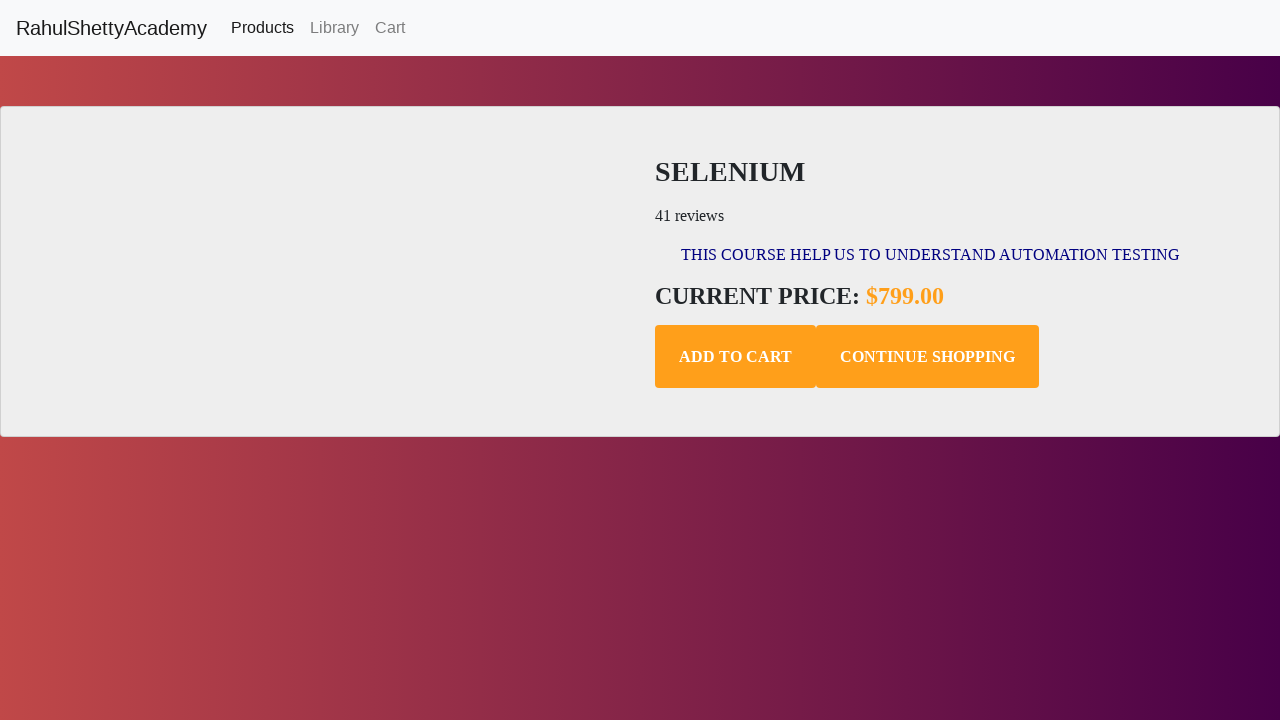

Clicked Add to Cart button at (736, 357) on .add-to-cart
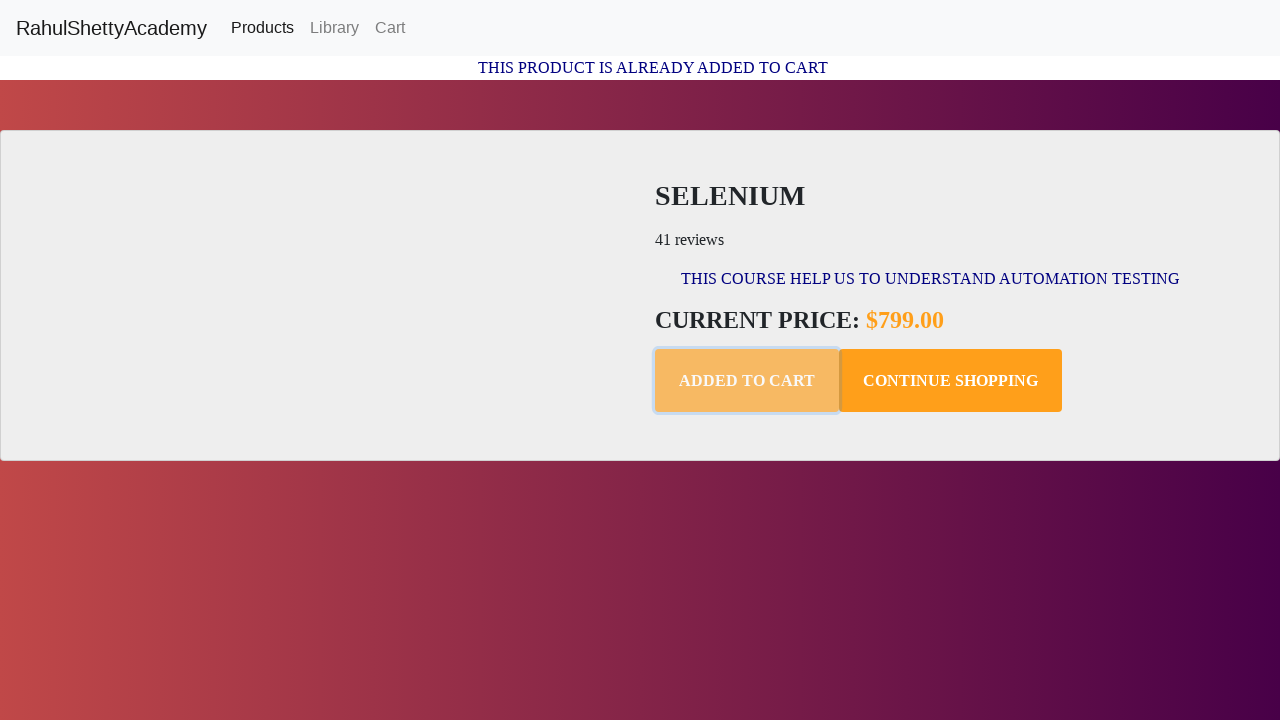

Verified confirmation message appeared
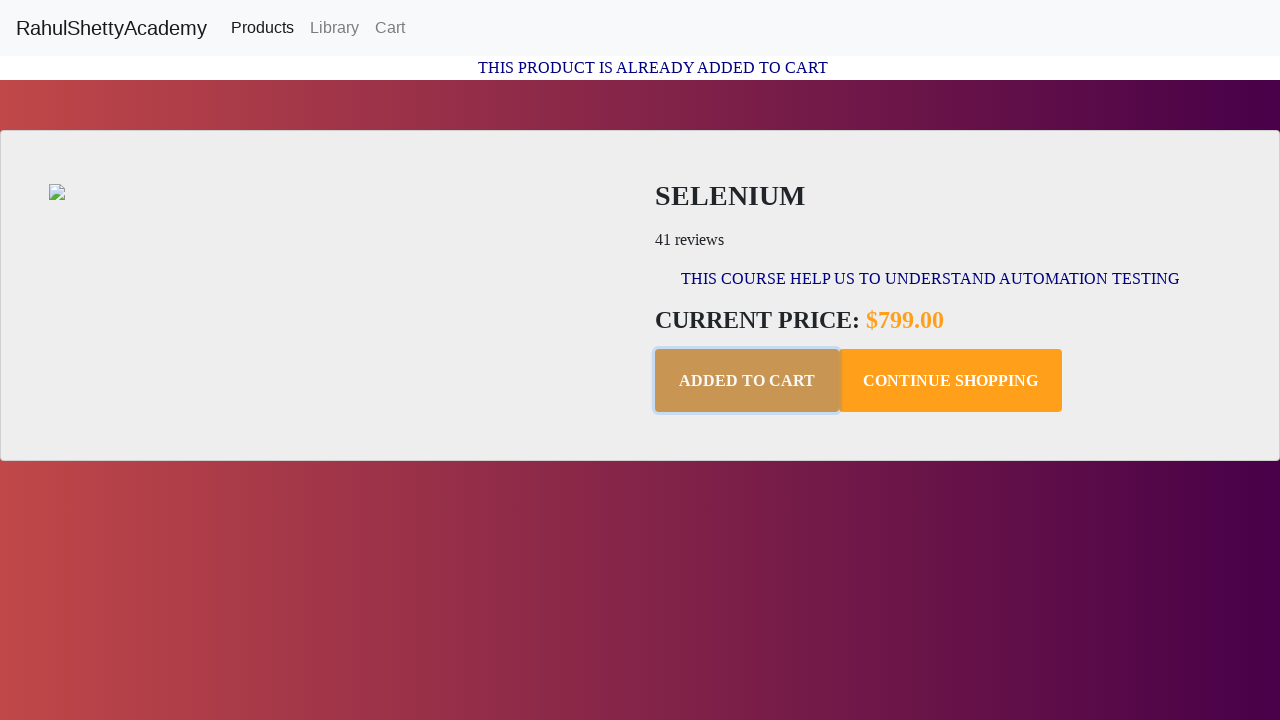

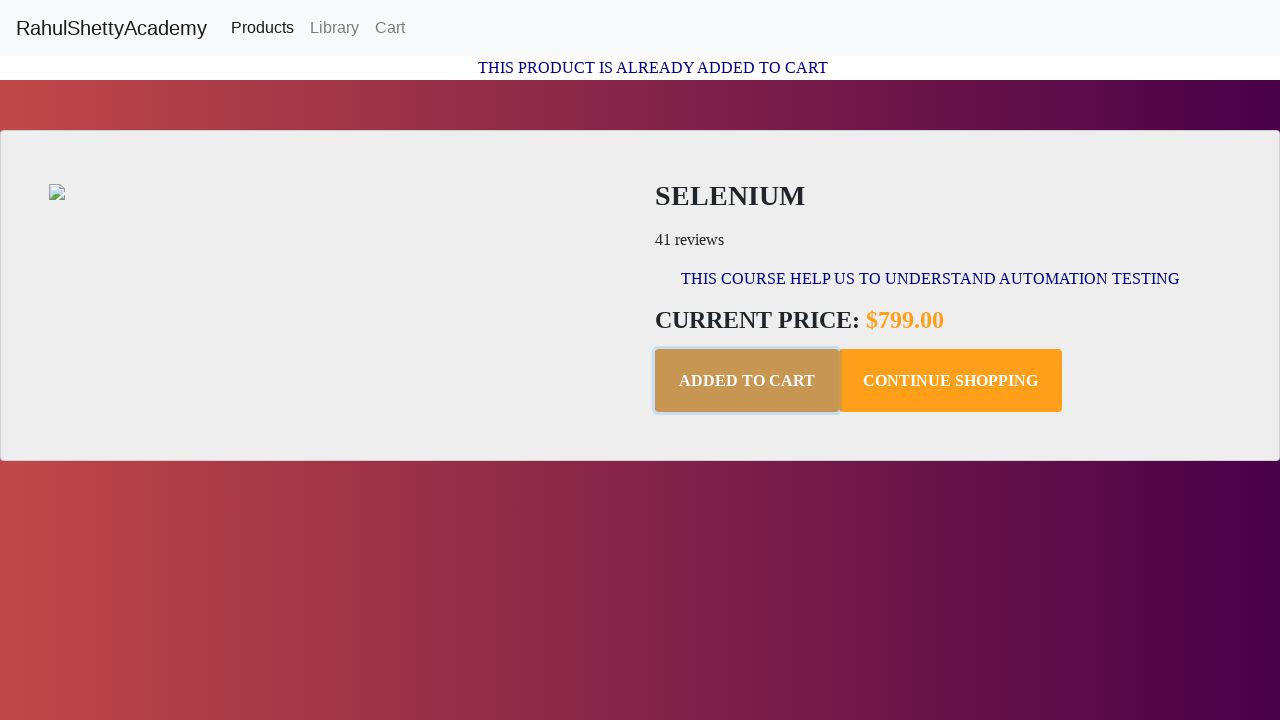